Tests the Add/Remove Elements page by clicking the "Add Element" button multiple times and validating that the corresponding number of "Delete" buttons are displayed

Starting URL: http://the-internet.herokuapp.com/add_remove_elements/

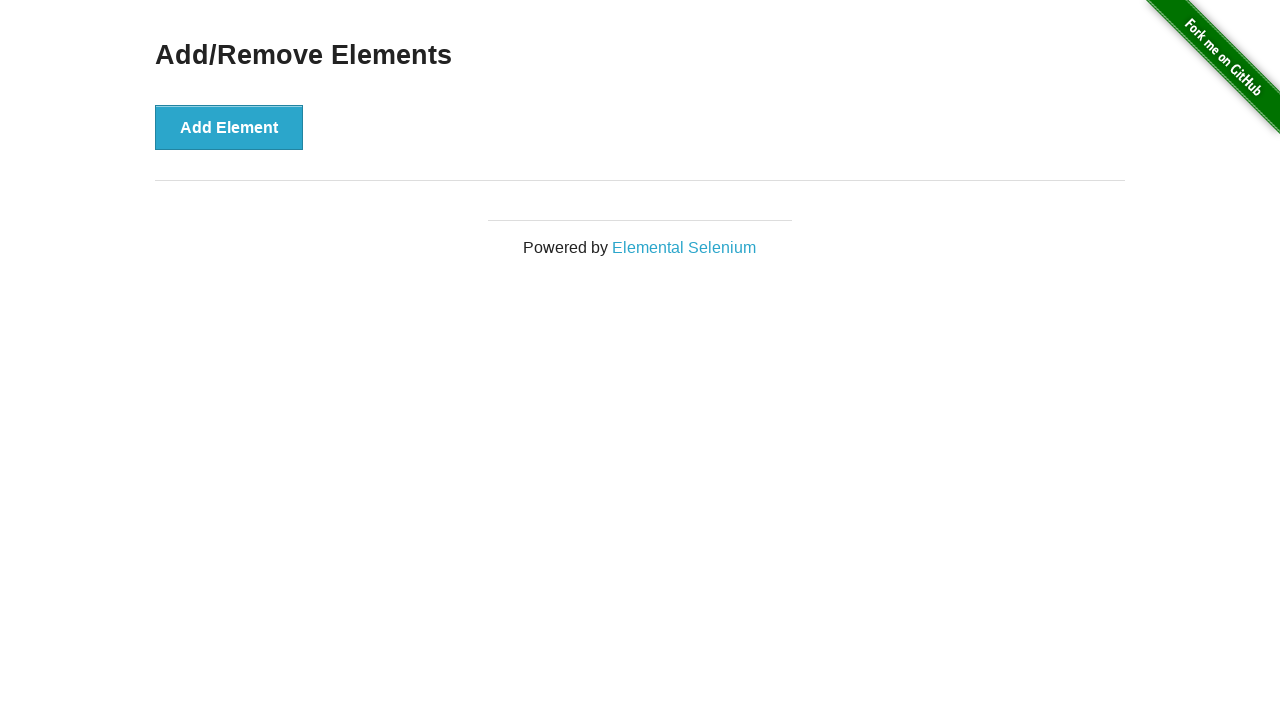

Clicked 'Add Element' button (click 1 of 5) at (229, 127) on button[onclick='addElement()']
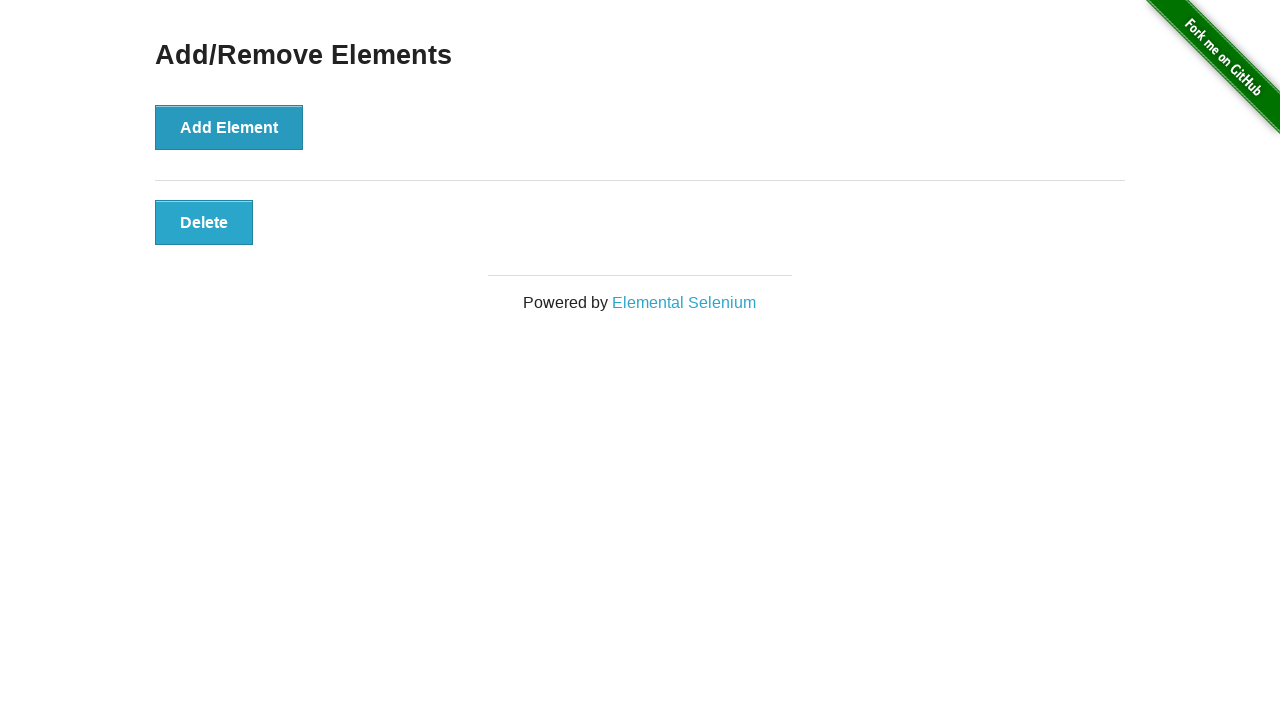

Clicked 'Add Element' button (click 2 of 5) at (229, 127) on button[onclick='addElement()']
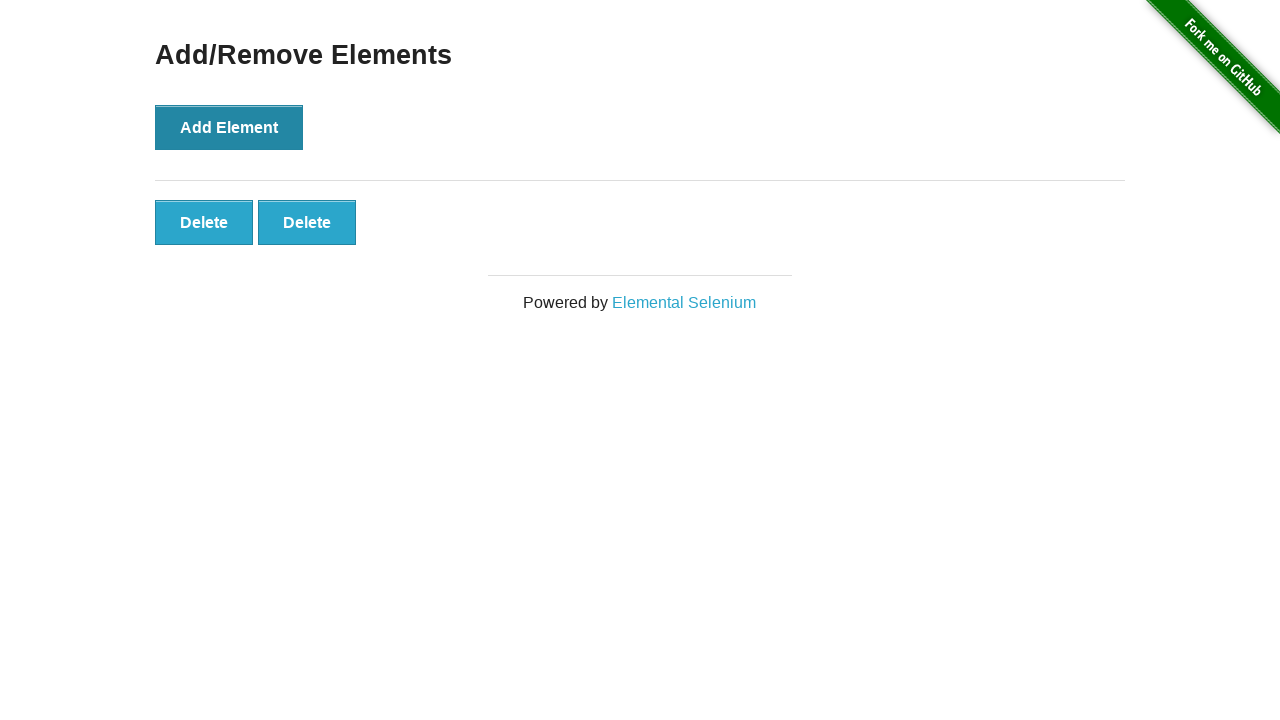

Clicked 'Add Element' button (click 3 of 5) at (229, 127) on button[onclick='addElement()']
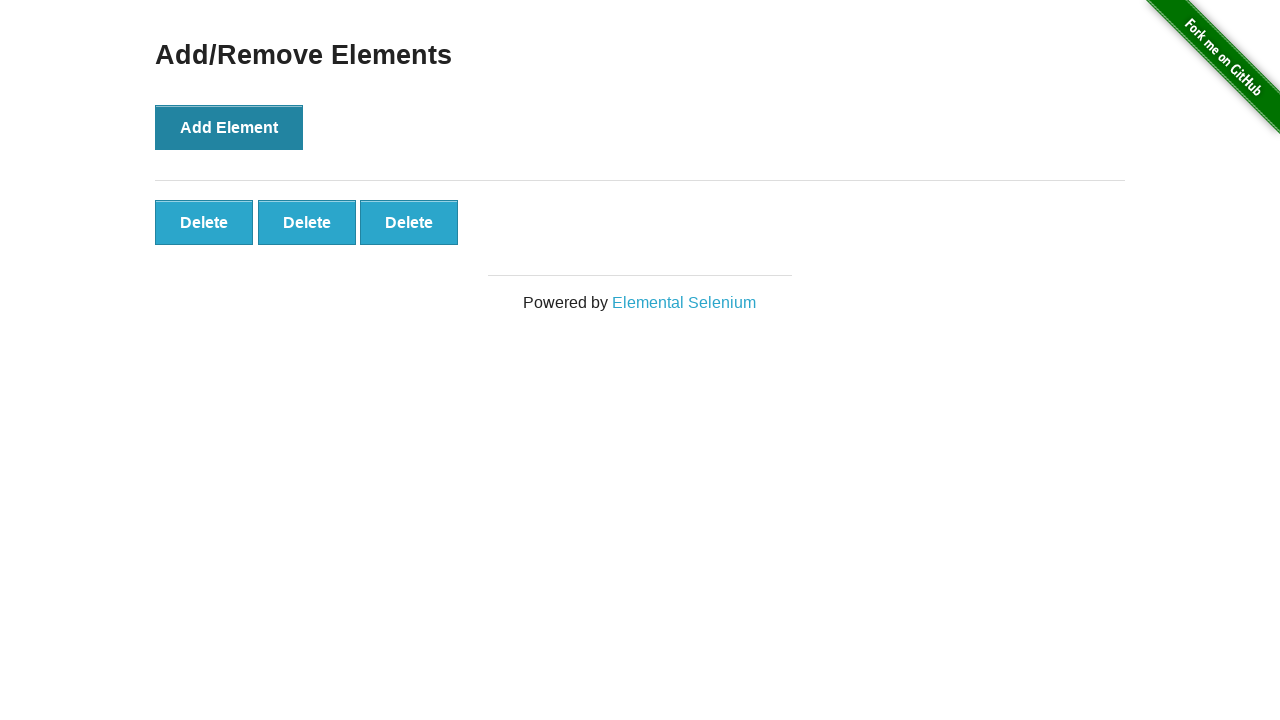

Clicked 'Add Element' button (click 4 of 5) at (229, 127) on button[onclick='addElement()']
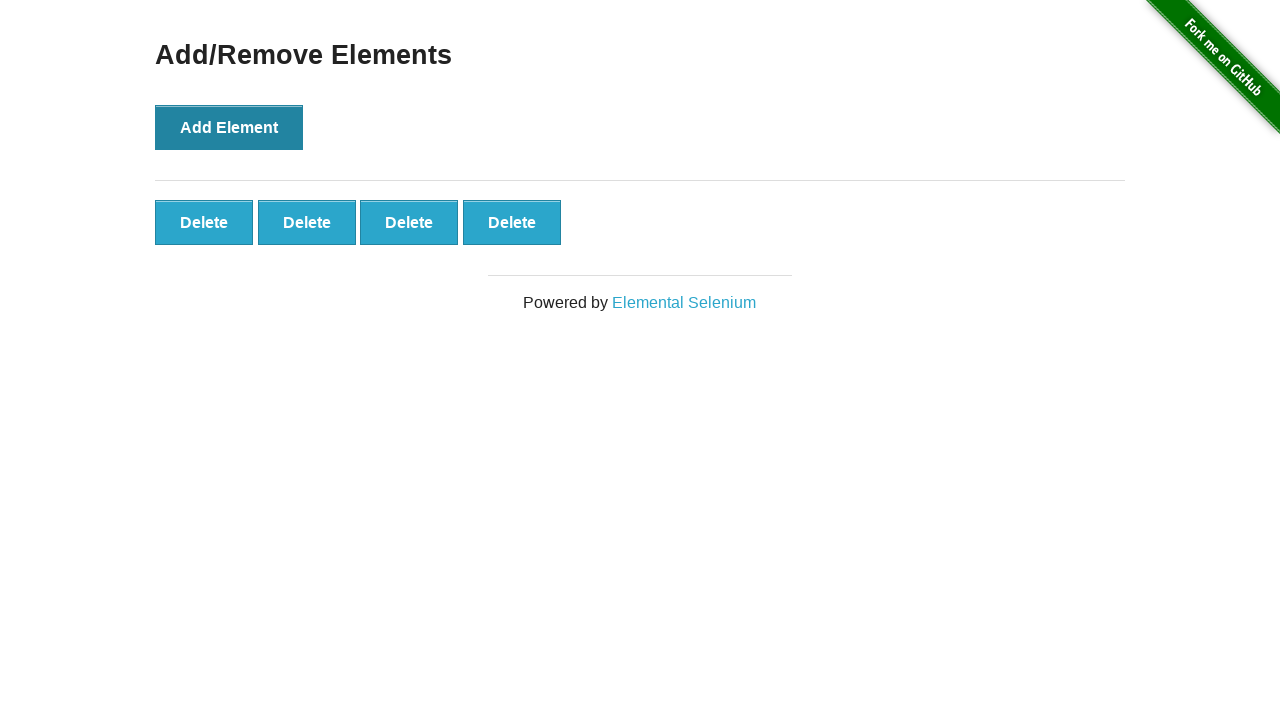

Clicked 'Add Element' button (click 5 of 5) at (229, 127) on button[onclick='addElement()']
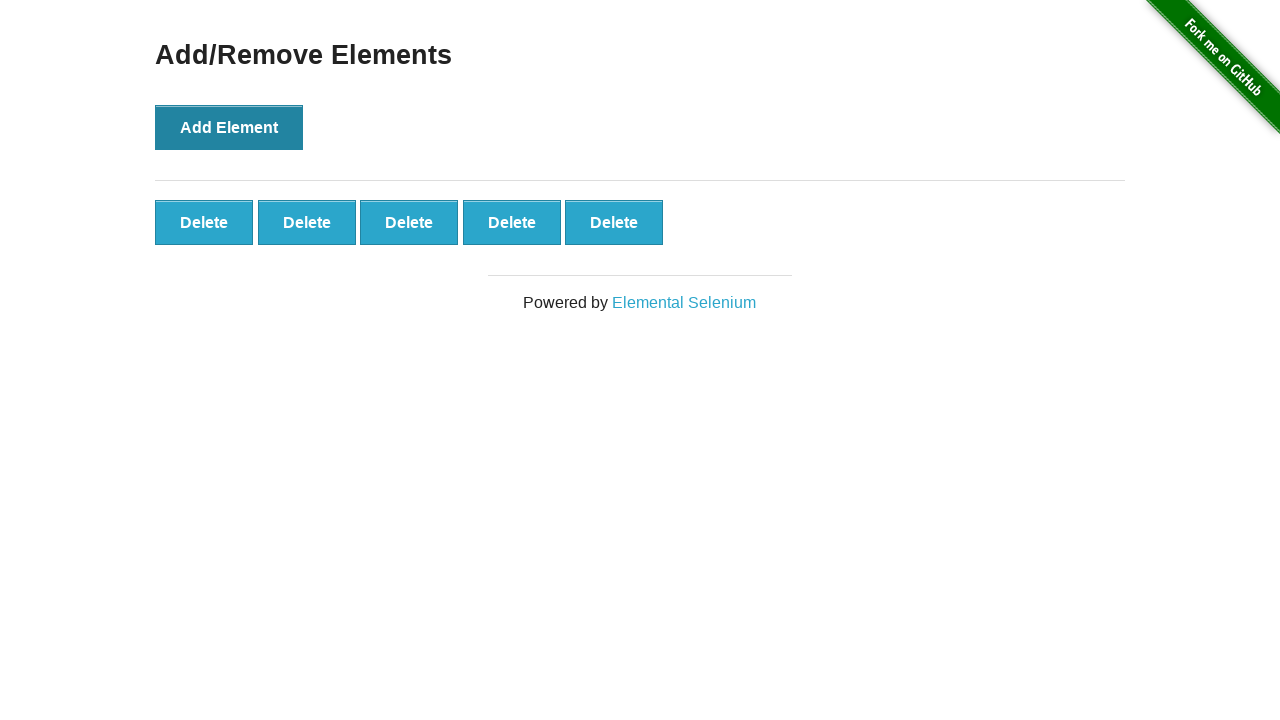

Waited for Delete buttons to appear
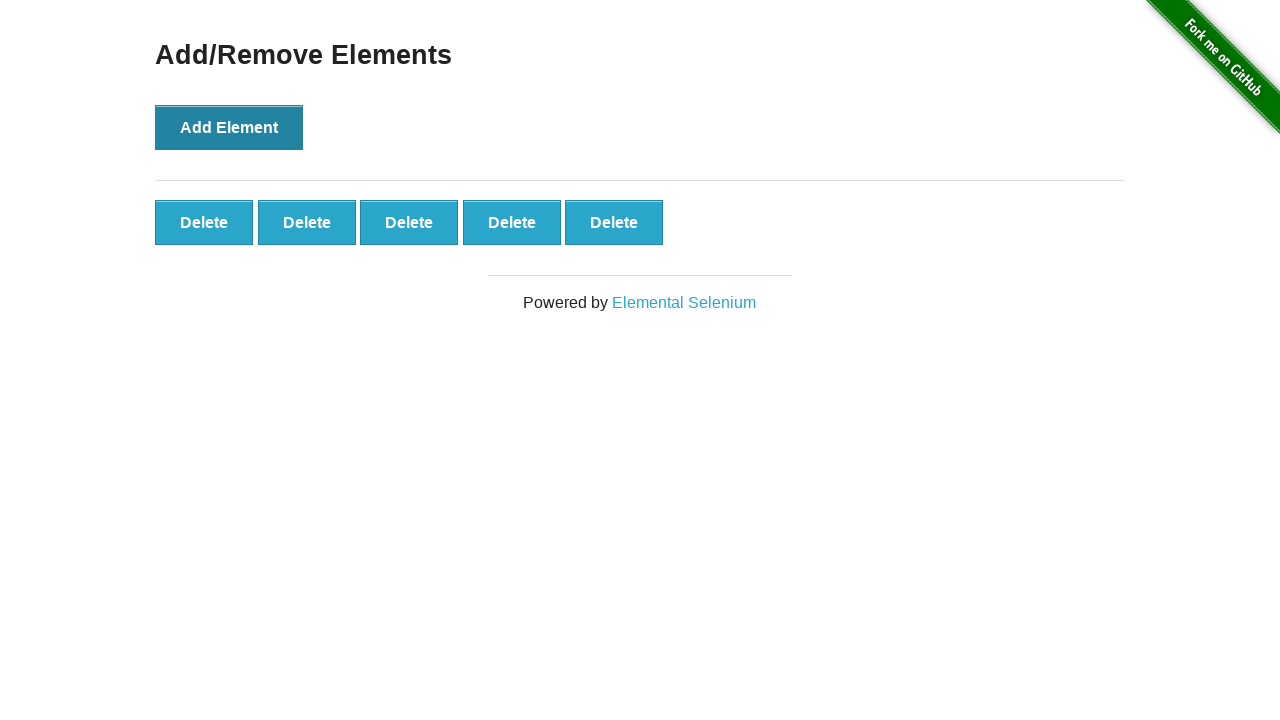

Validated that 5 Delete buttons are displayed
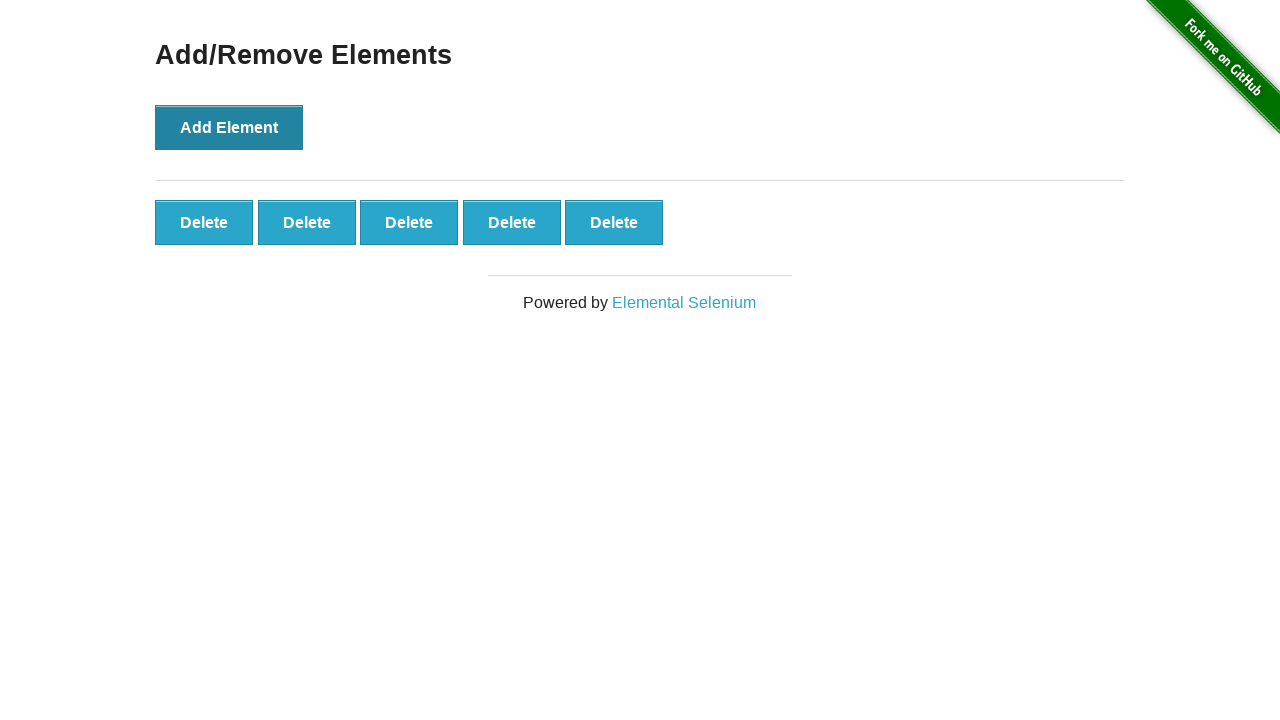

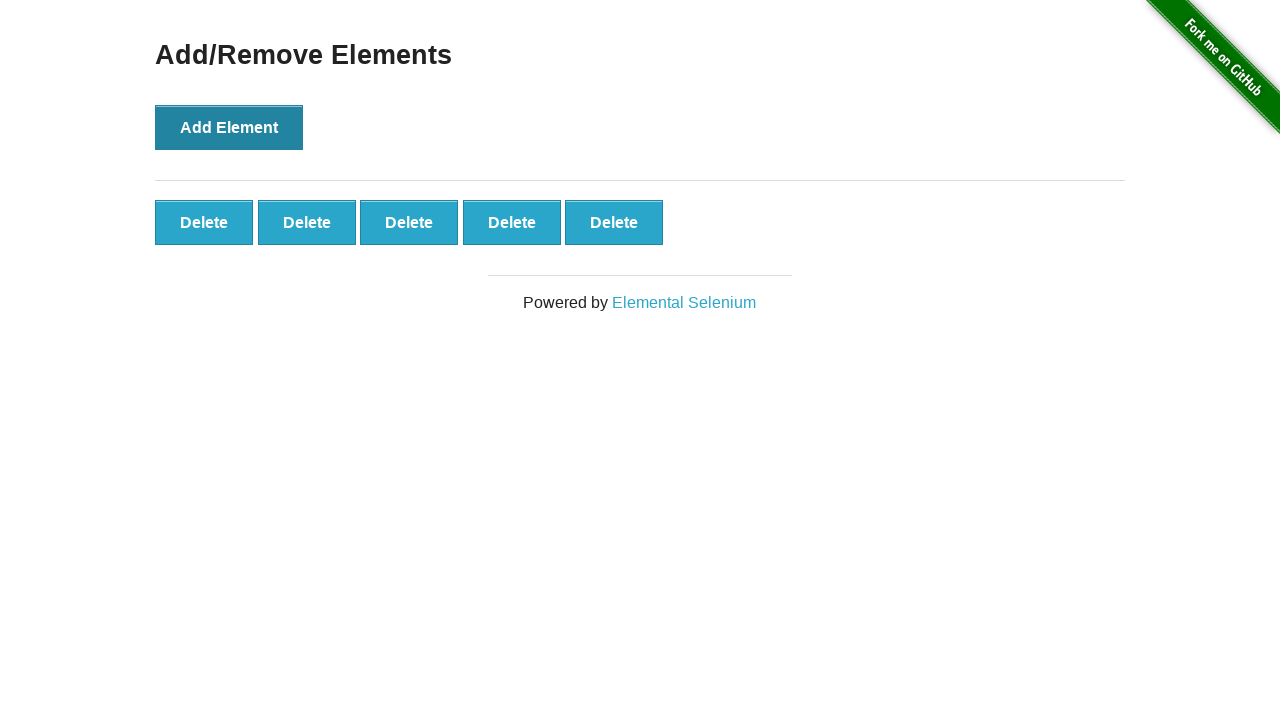